Tests mouse events including clicking on dropdown items and drag-and-drop operations

Starting URL: https://play1.automationcamp.ir/mouse_events.html

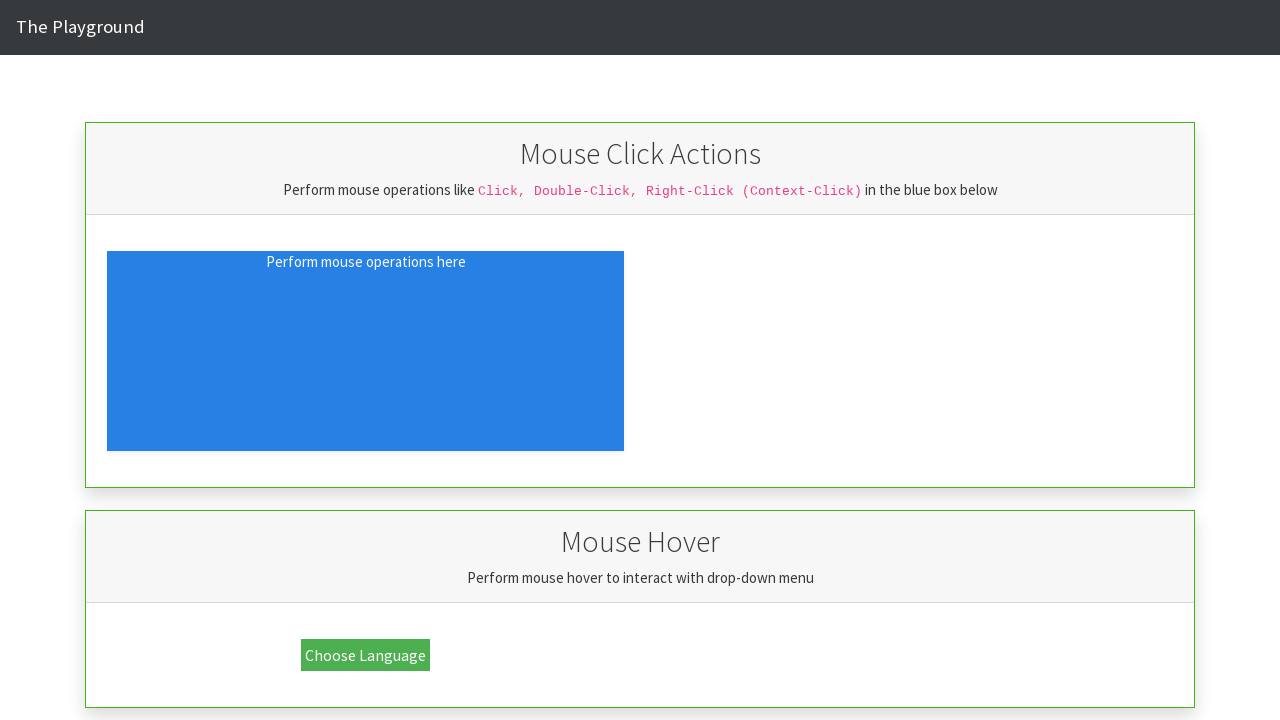

Made dropdown content visible using JavaScript
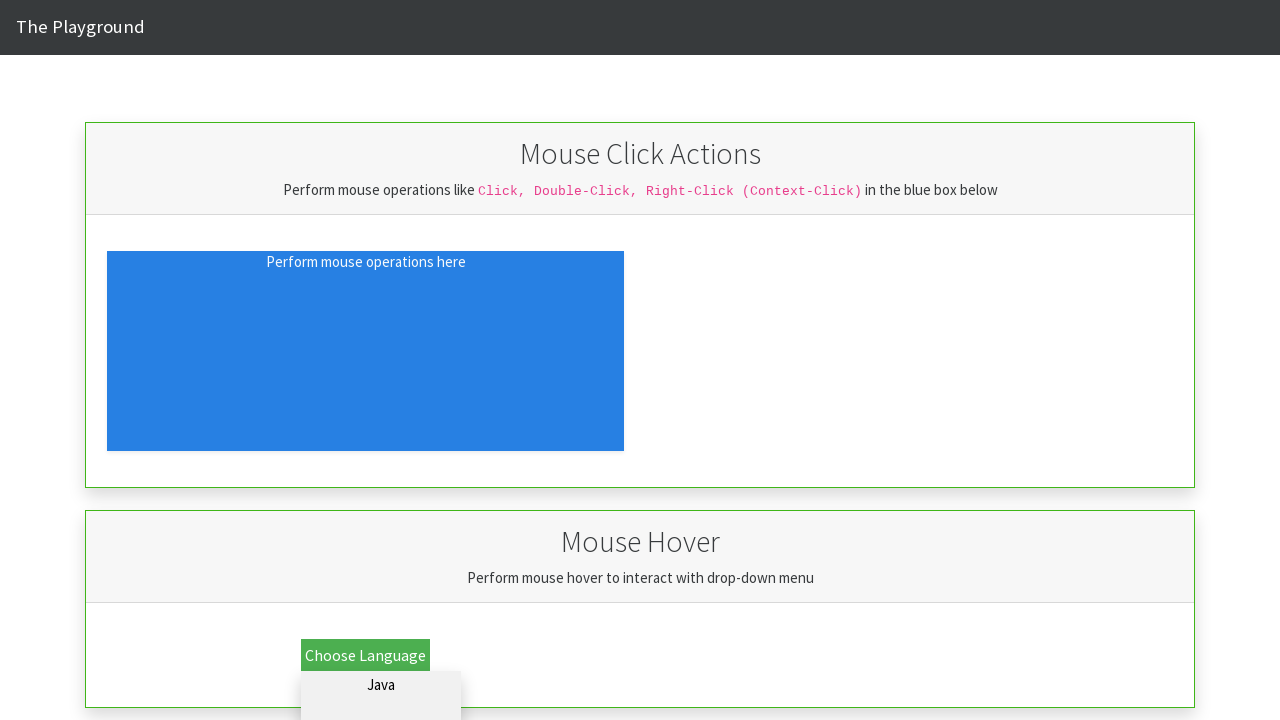

Clicked on Java dropdown option at (381, 685) on #dd_java
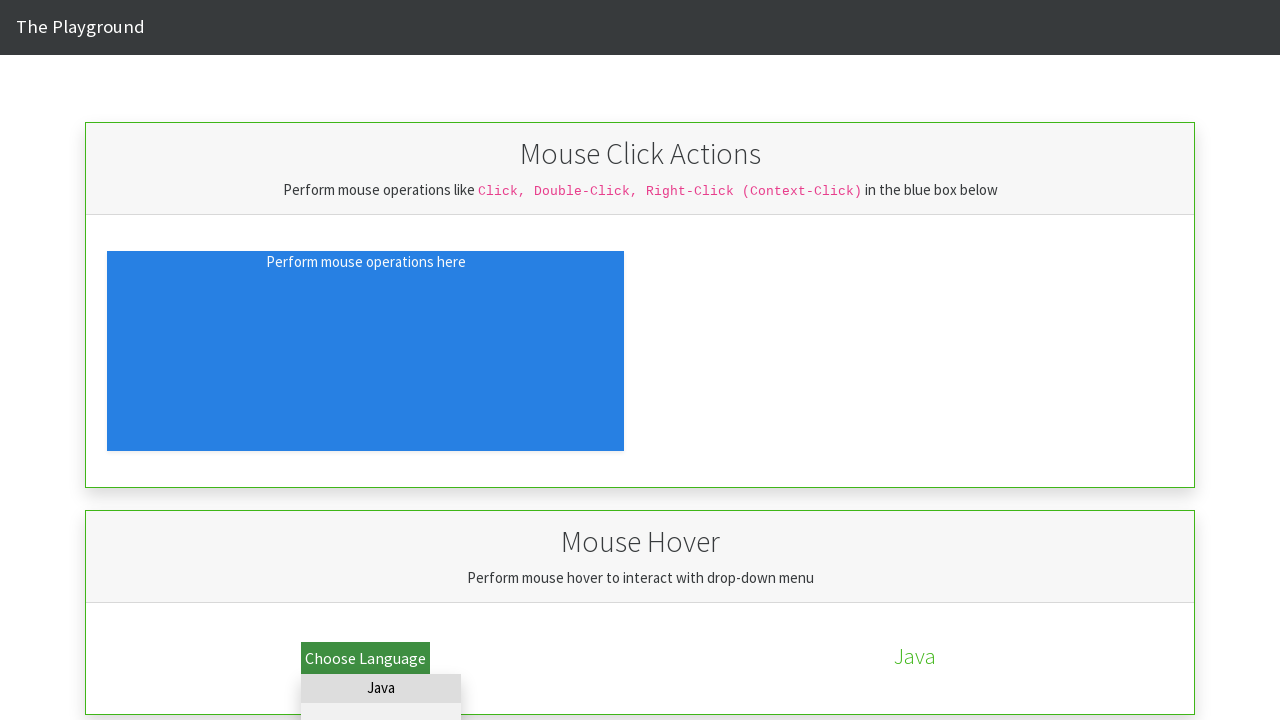

Dragged source element to h3 element at (777, 439)
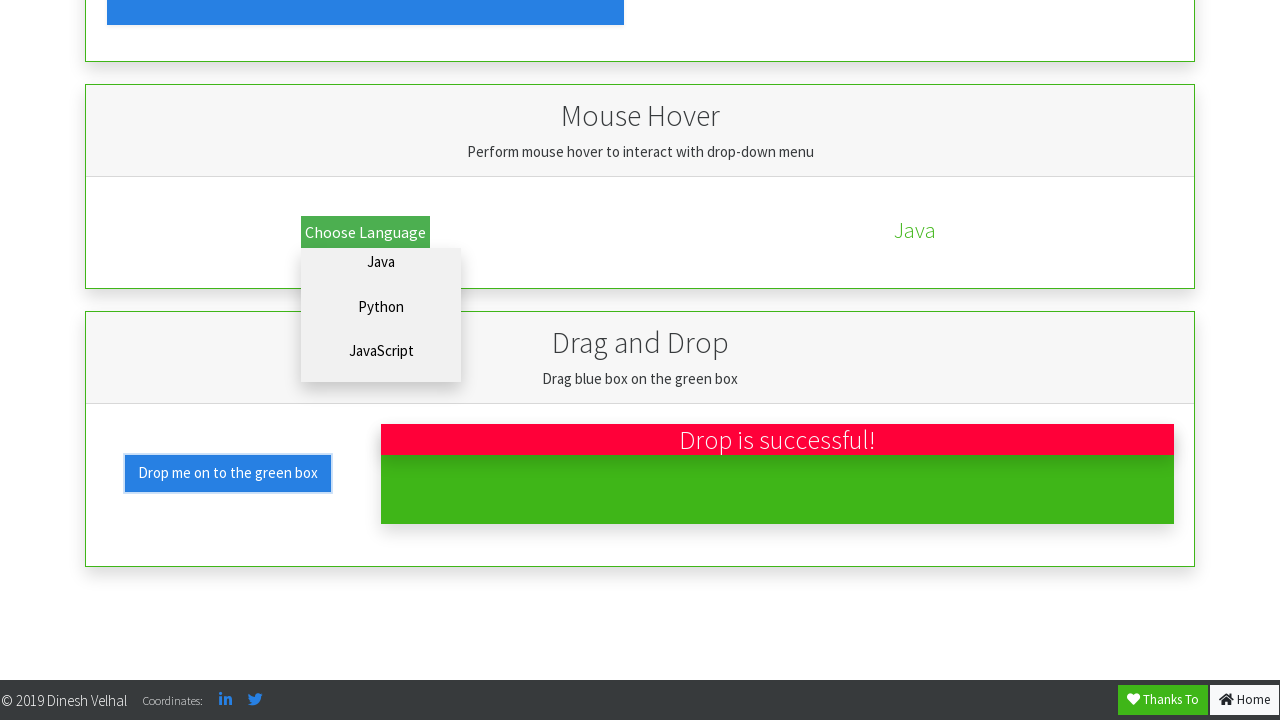

Waited 1 second to observe drag result
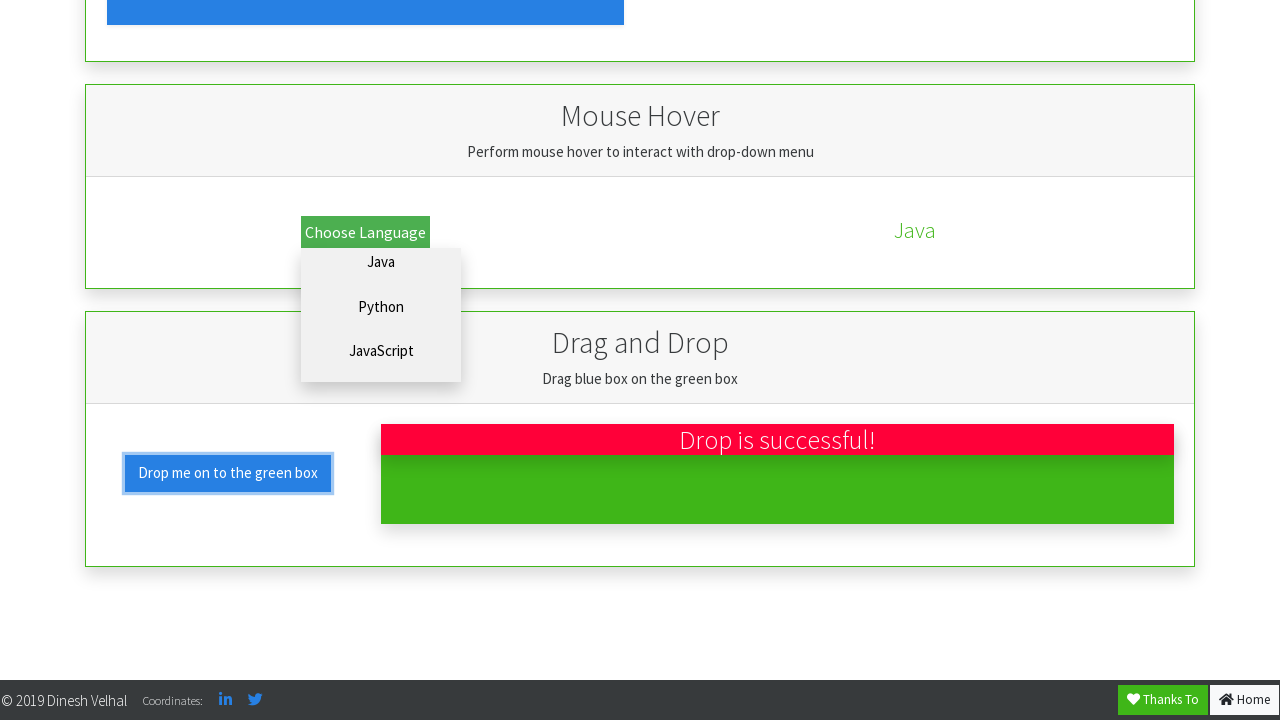

Dragged source element to drop target at (777, 474)
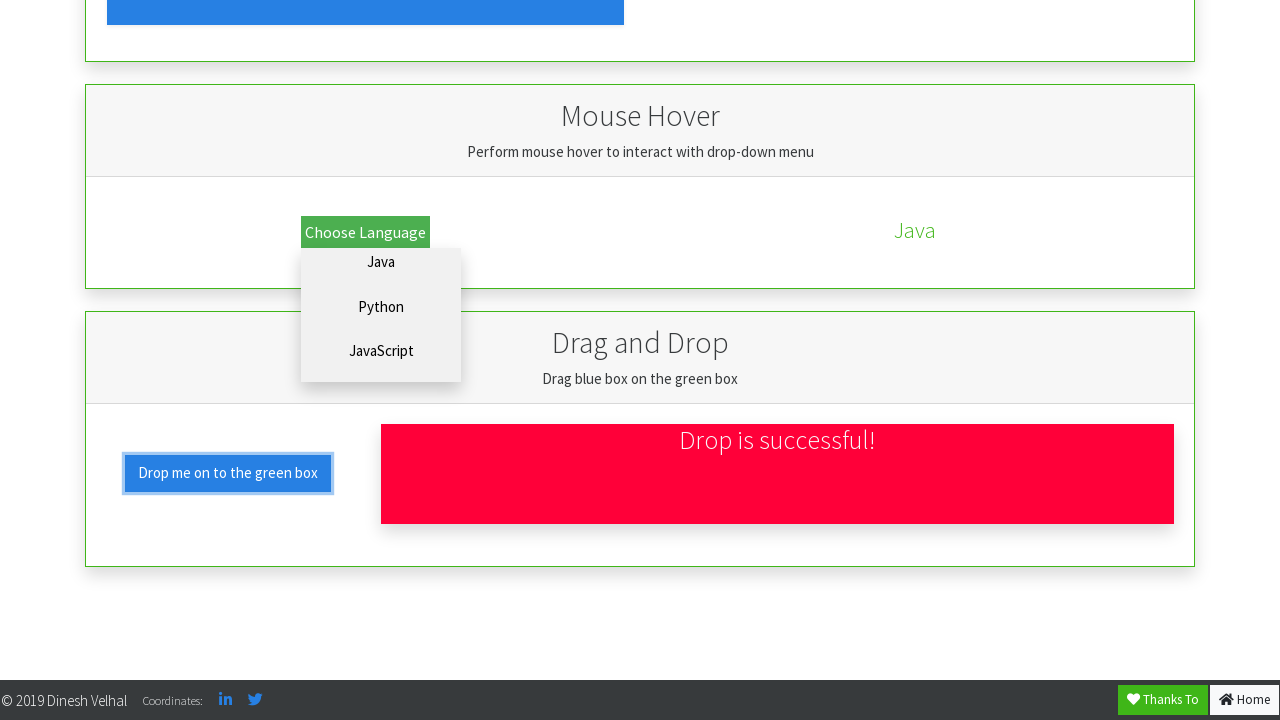

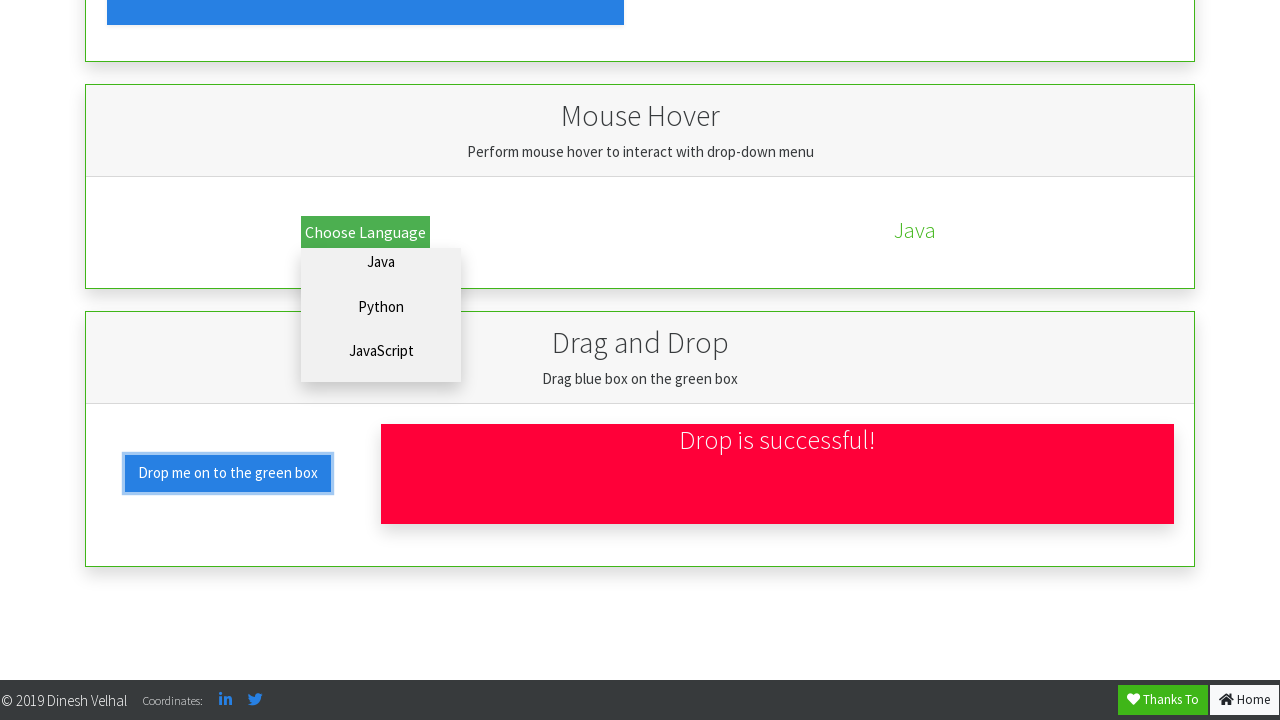